Tests autocomplete input functionality by typing partial text, navigating through suggestions using arrow keys, and verifying the input field value.

Starting URL: http://qaclickacademy.com/practice.php

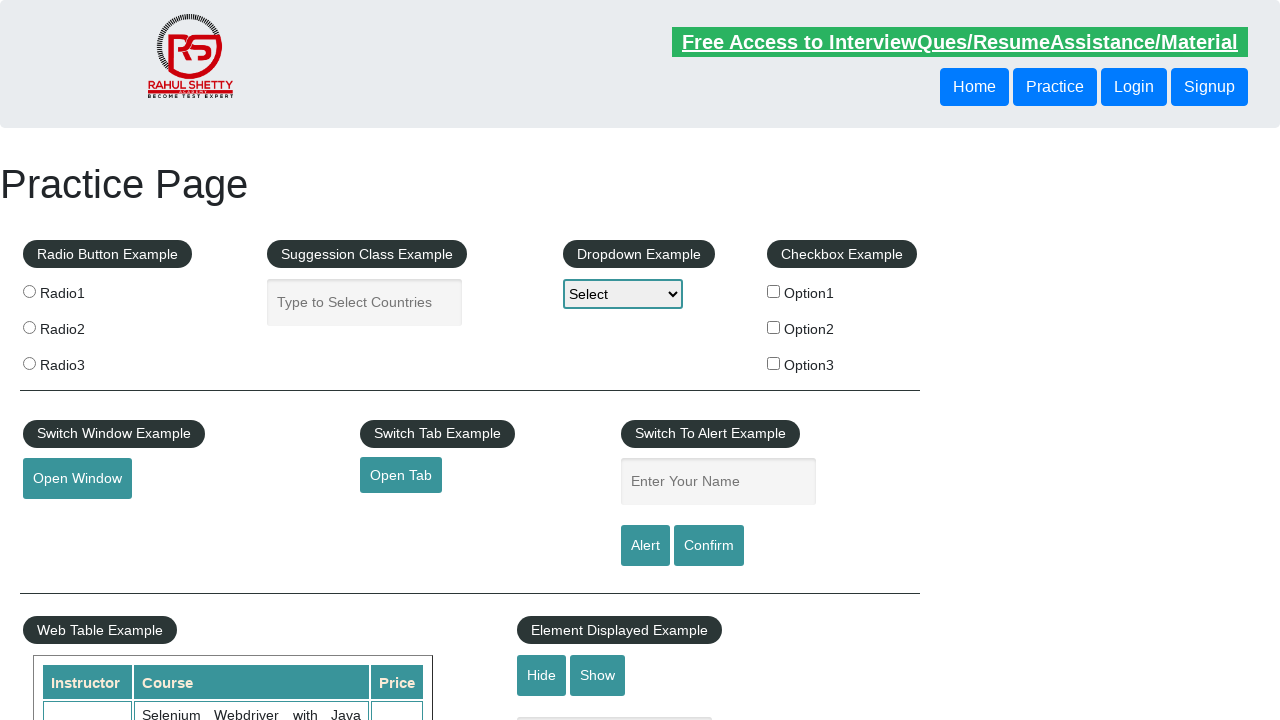

Filled autocomplete field with 'uni' on #autocomplete
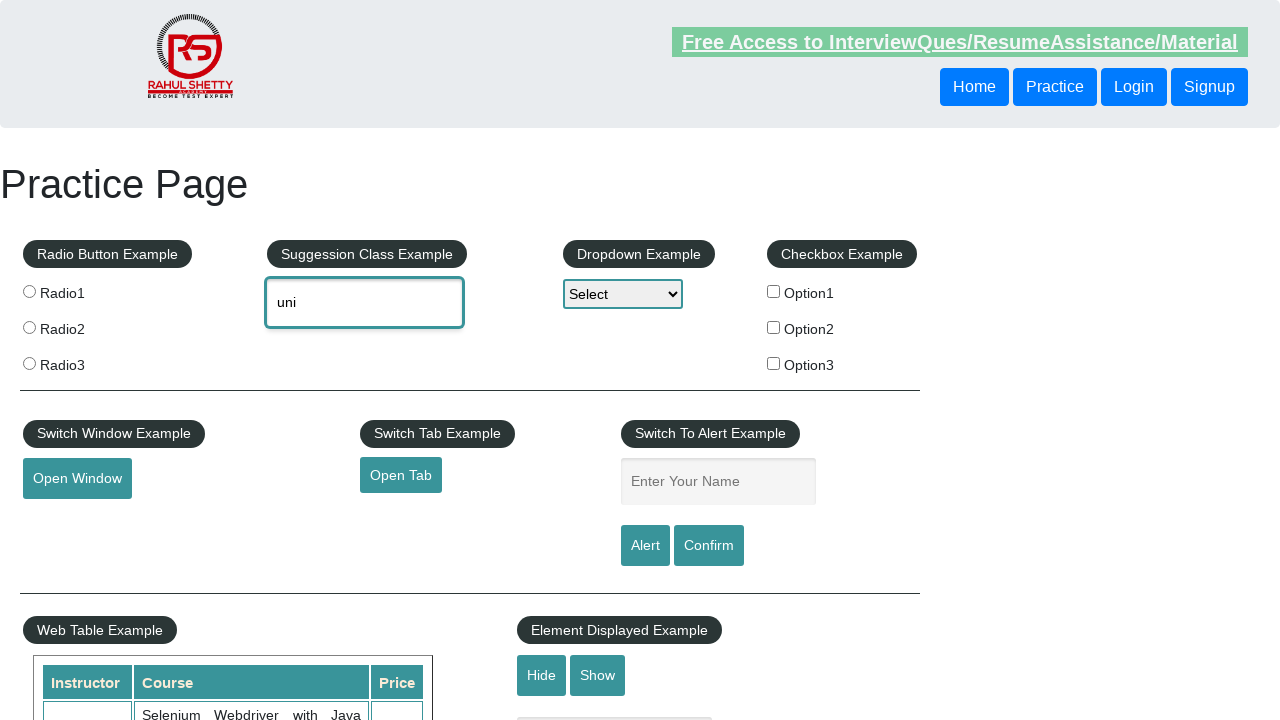

Waited 1 second for autocomplete suggestions to appear
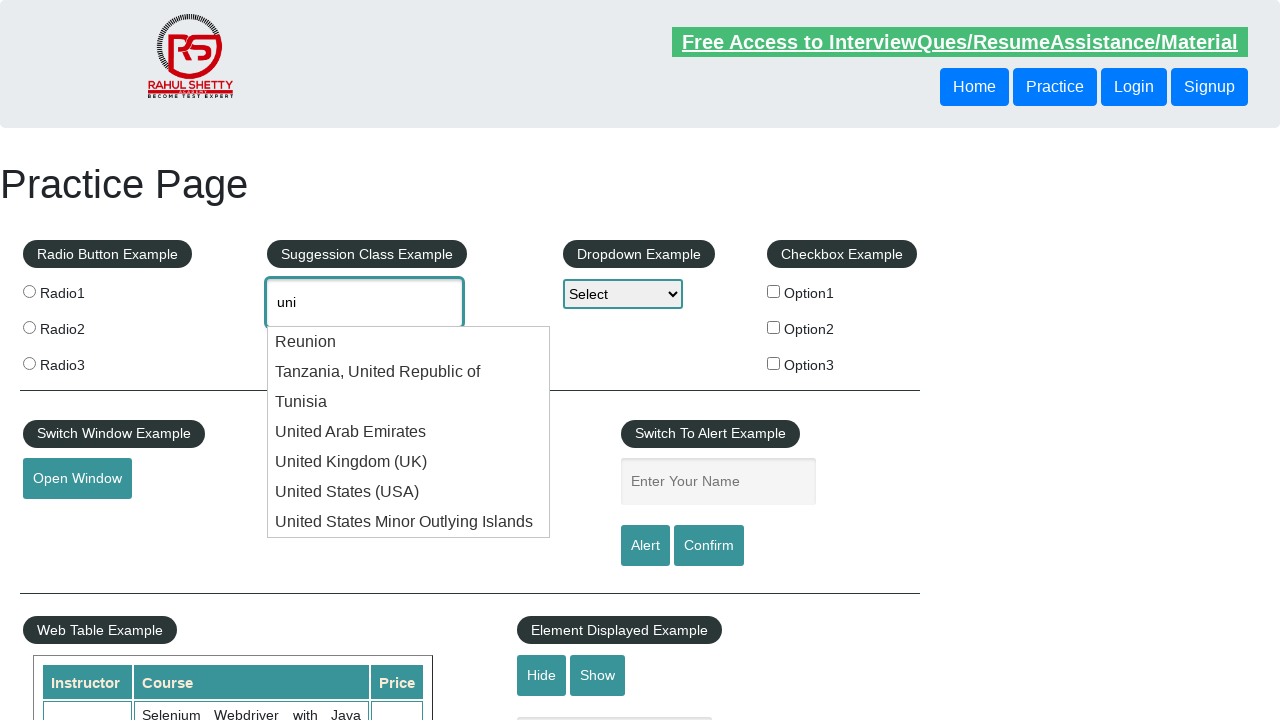

Typed 'ind' to autocomplete field, resulting in 'unind' on #autocomplete
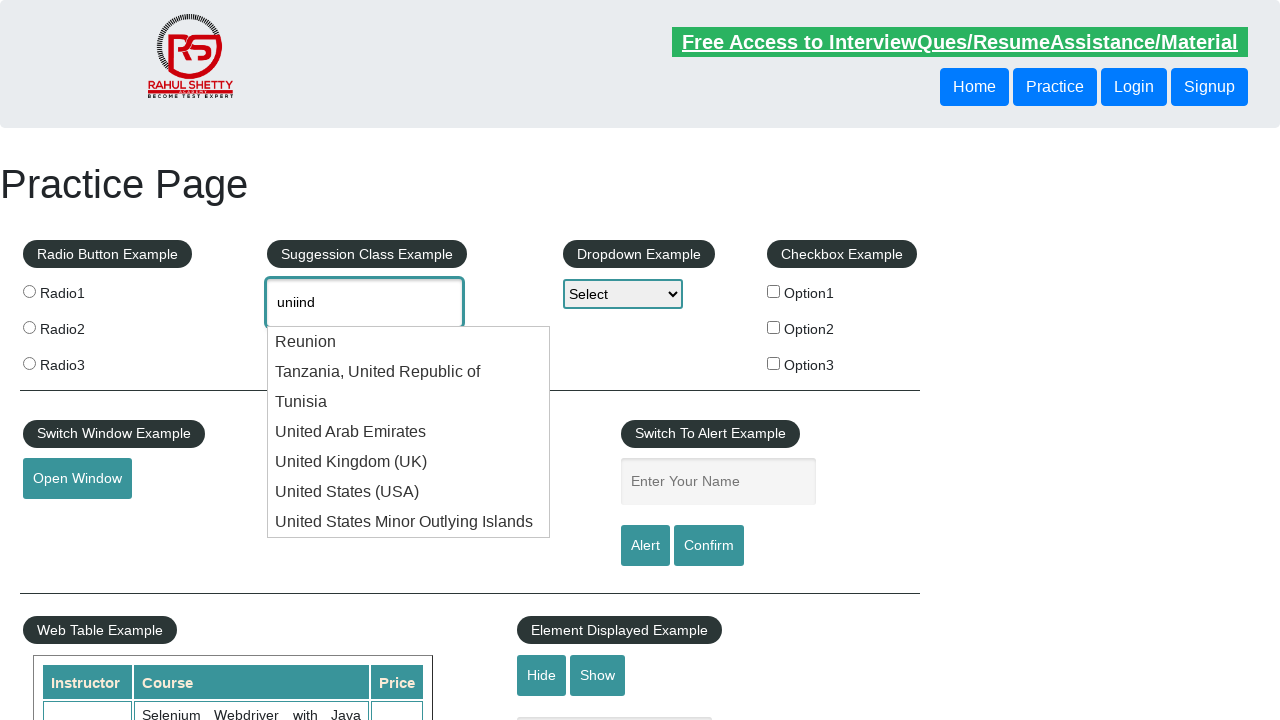

Waited 1 second for updated autocomplete suggestions
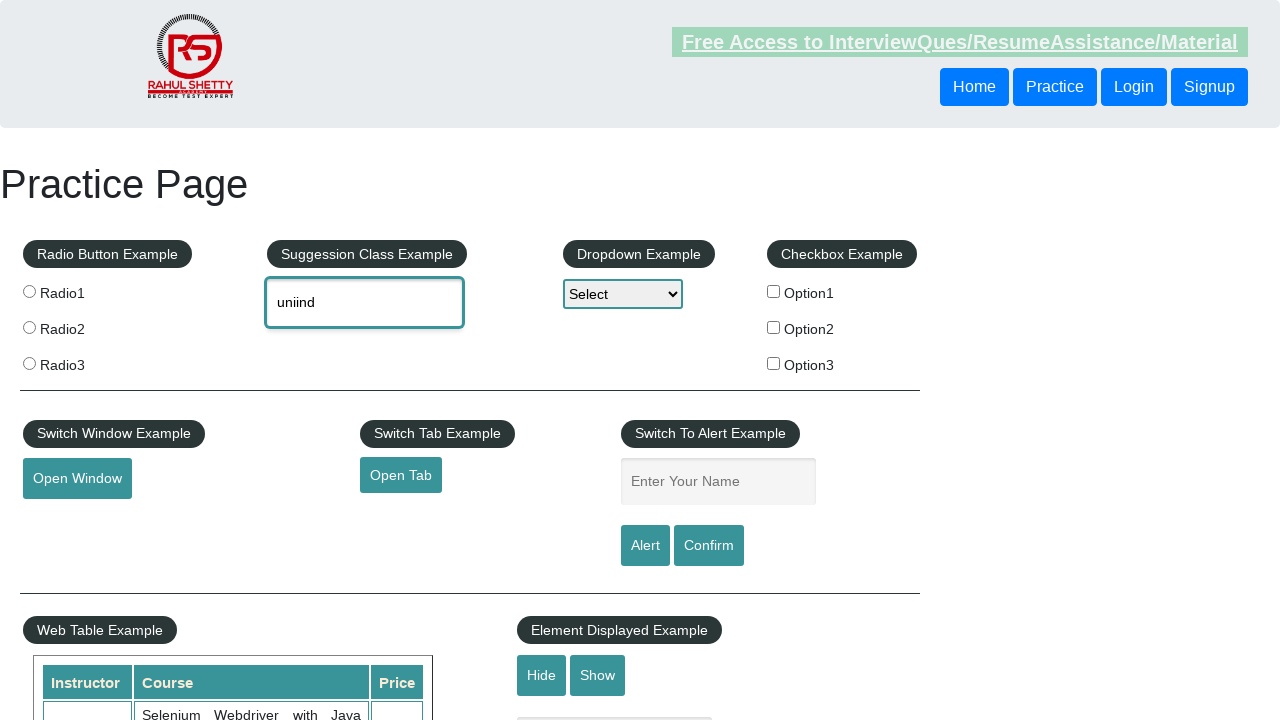

Pressed ArrowDown to navigate to first suggestion on #autocomplete
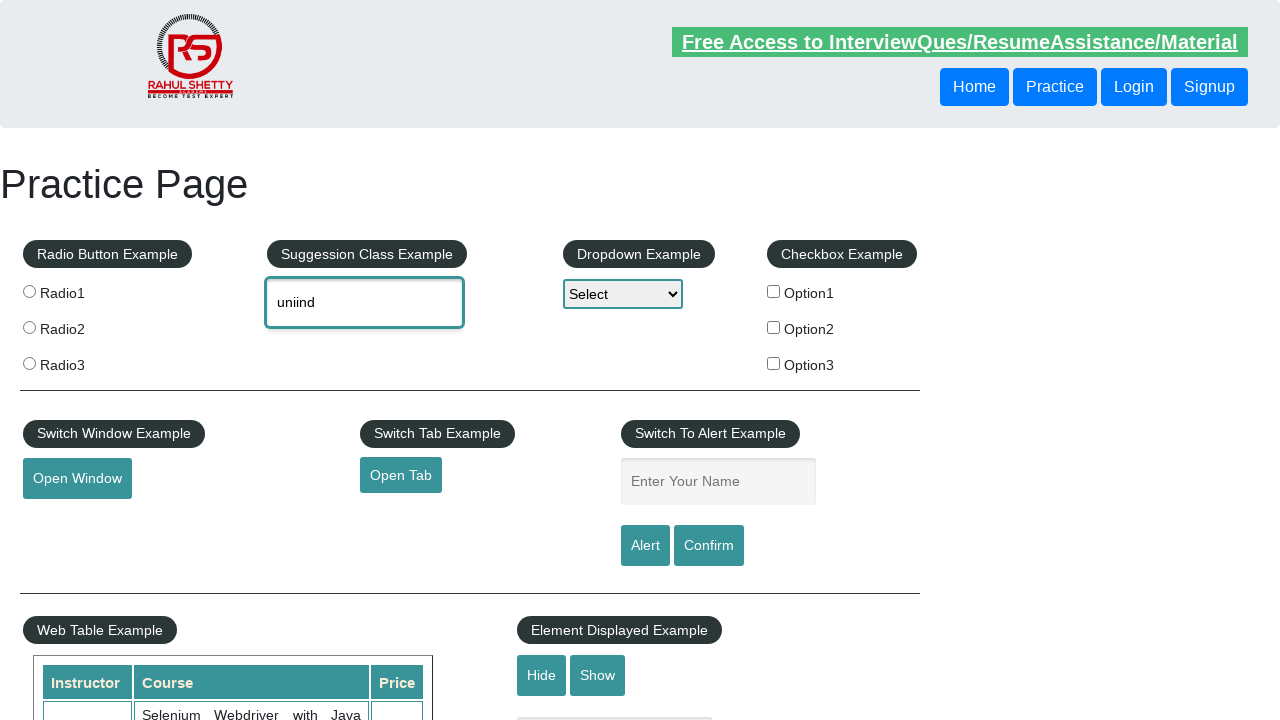

Pressed ArrowDown again to navigate to second suggestion on #autocomplete
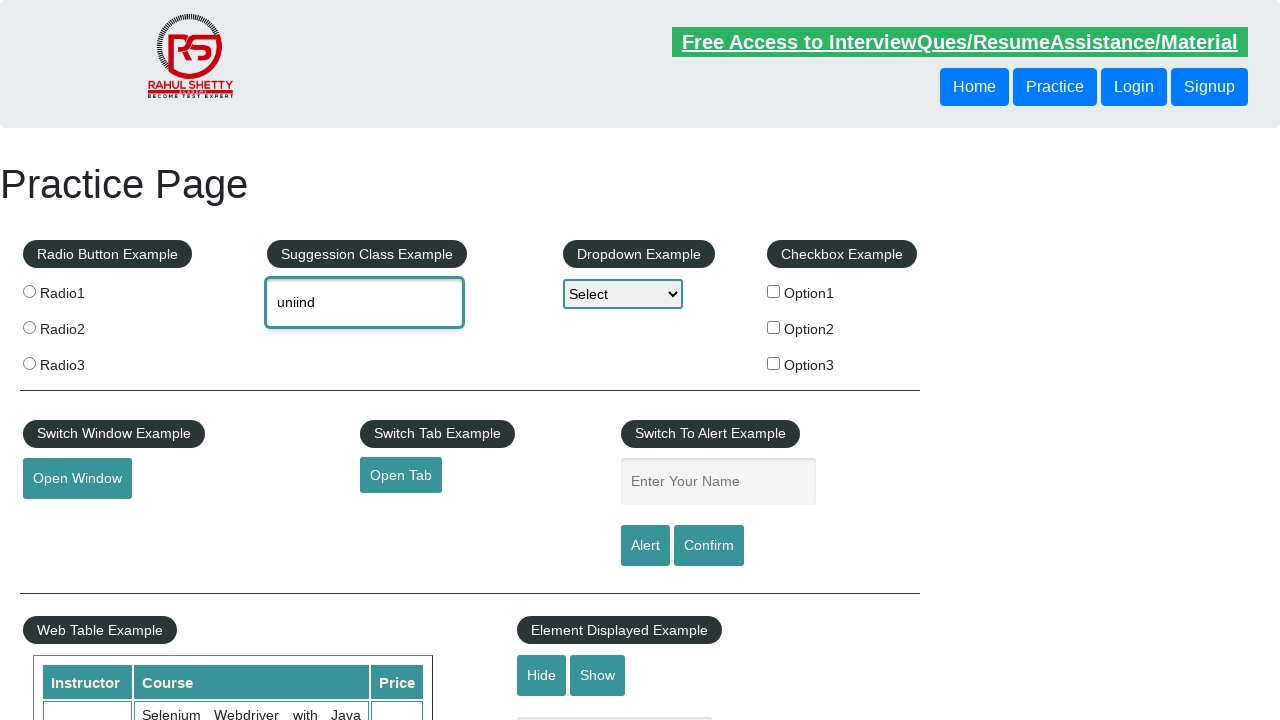

Retrieved autocomplete field value: 'None'
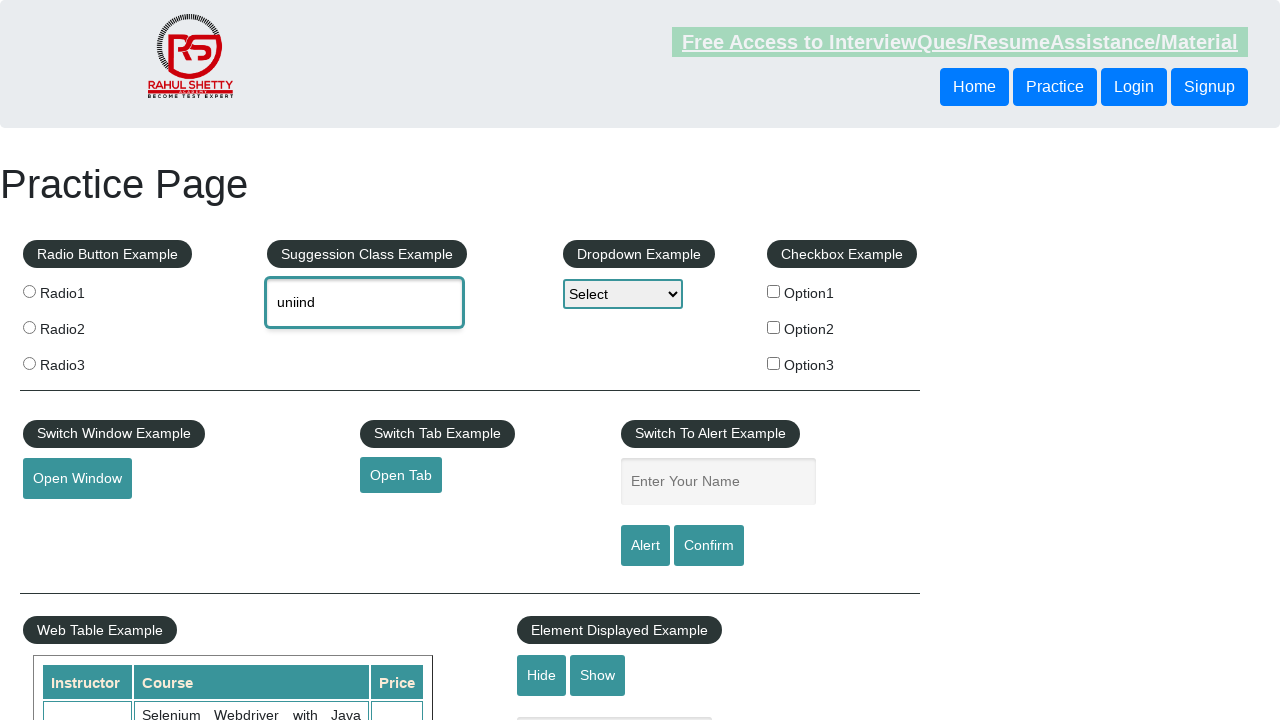

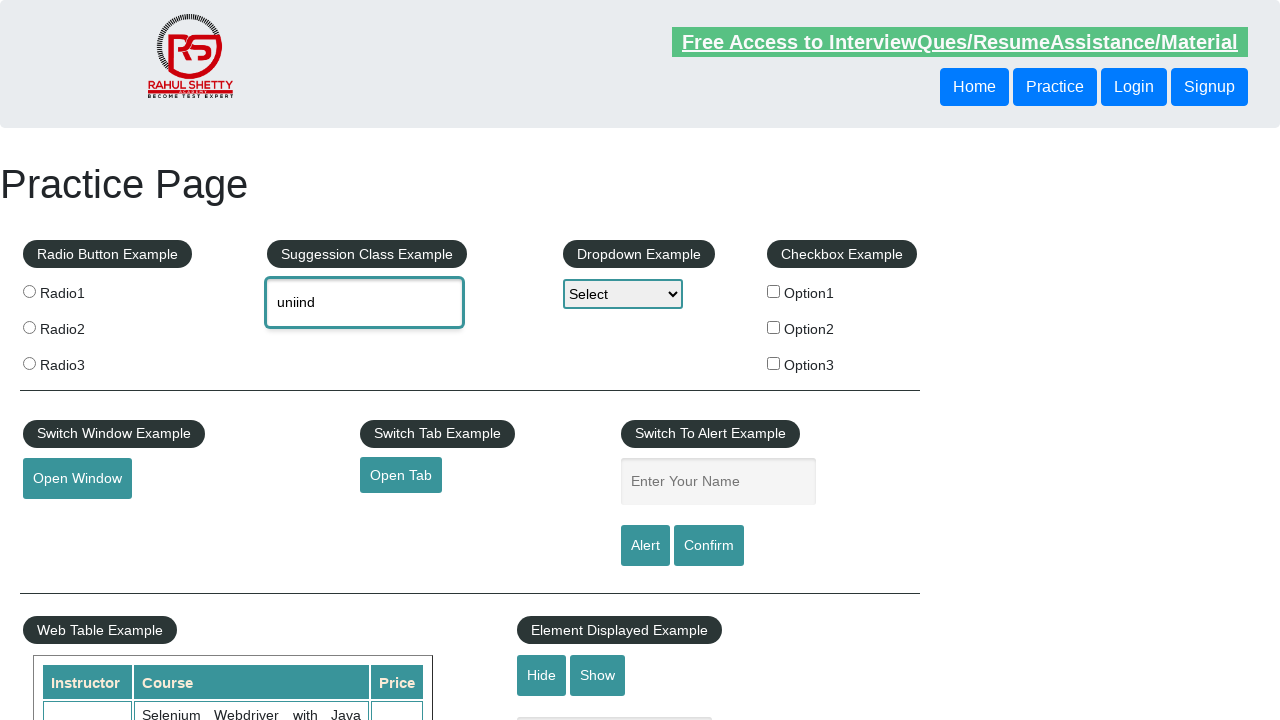